Tests autocomplete/auto-suggestive dropdown functionality by typing a partial search term and using keyboard navigation to select from suggestions

Starting URL: http://qaclickacademy.com/practice.php

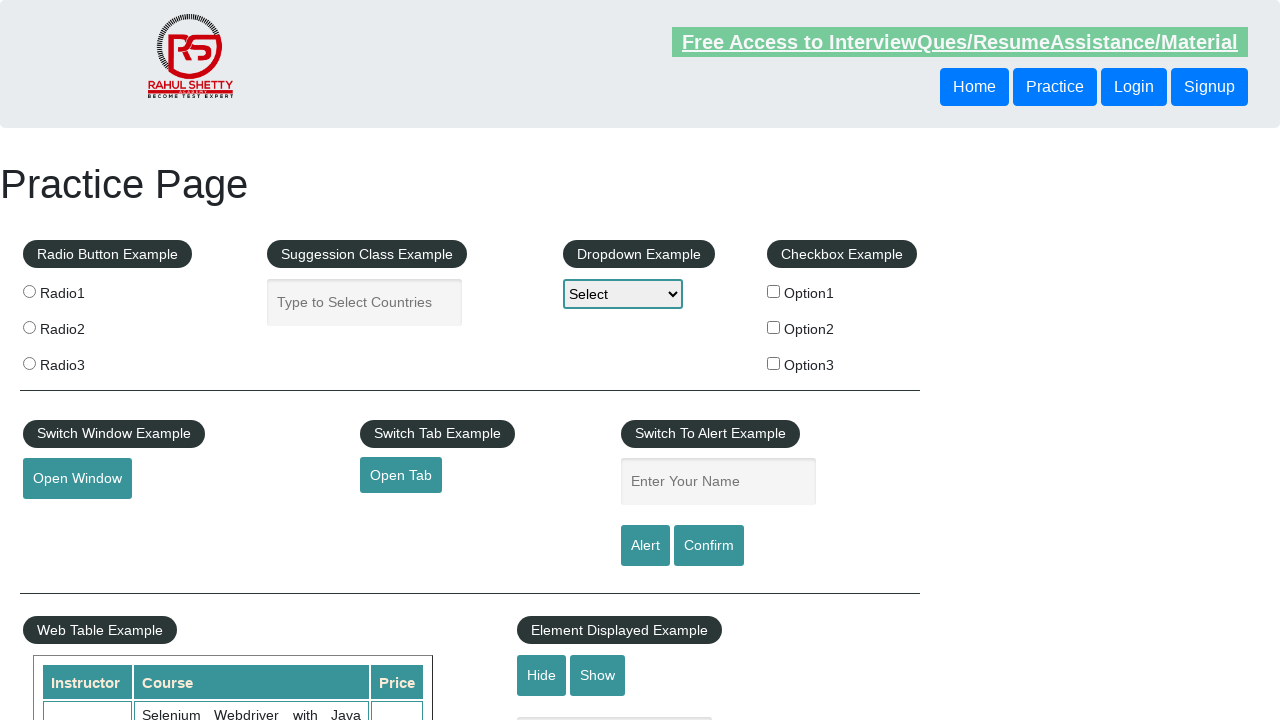

Filled autocomplete field with 'ind' to trigger suggestions on #autocomplete
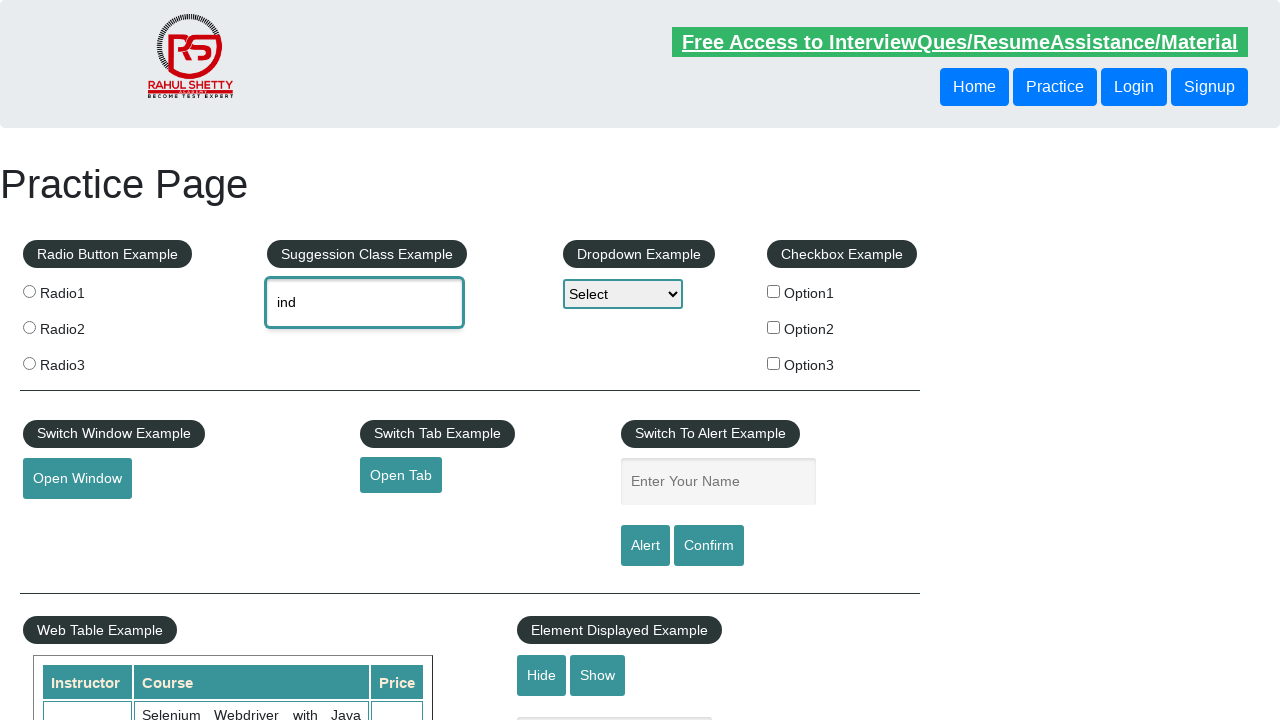

Waited 2 seconds for suggestions to appear
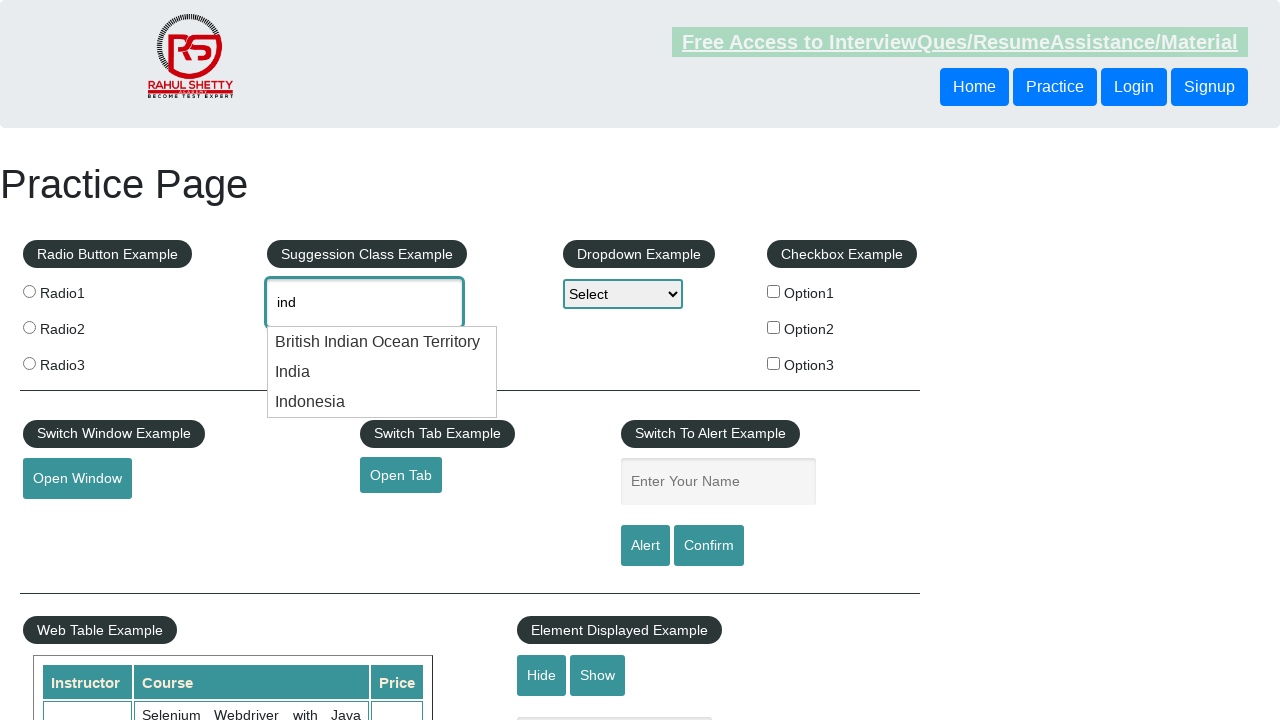

Pressed DOWN arrow key once to navigate suggestions on #autocomplete
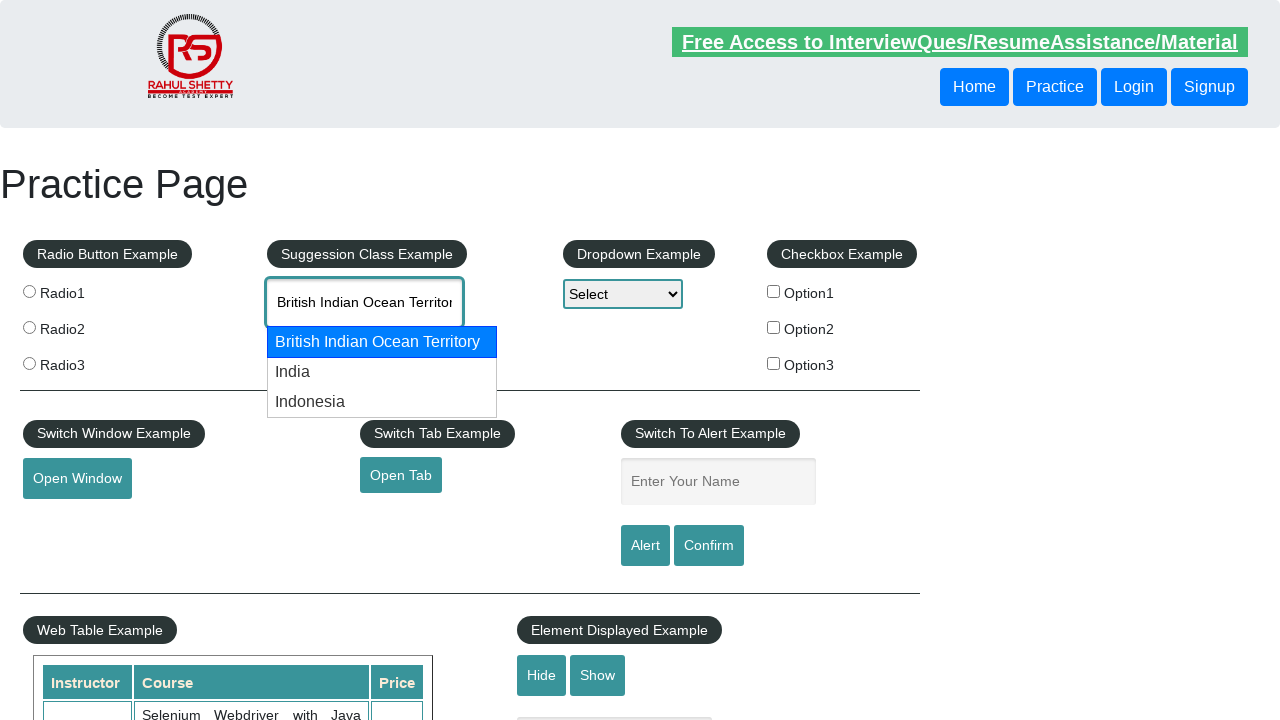

Pressed DOWN arrow key second time to navigate to next suggestion on #autocomplete
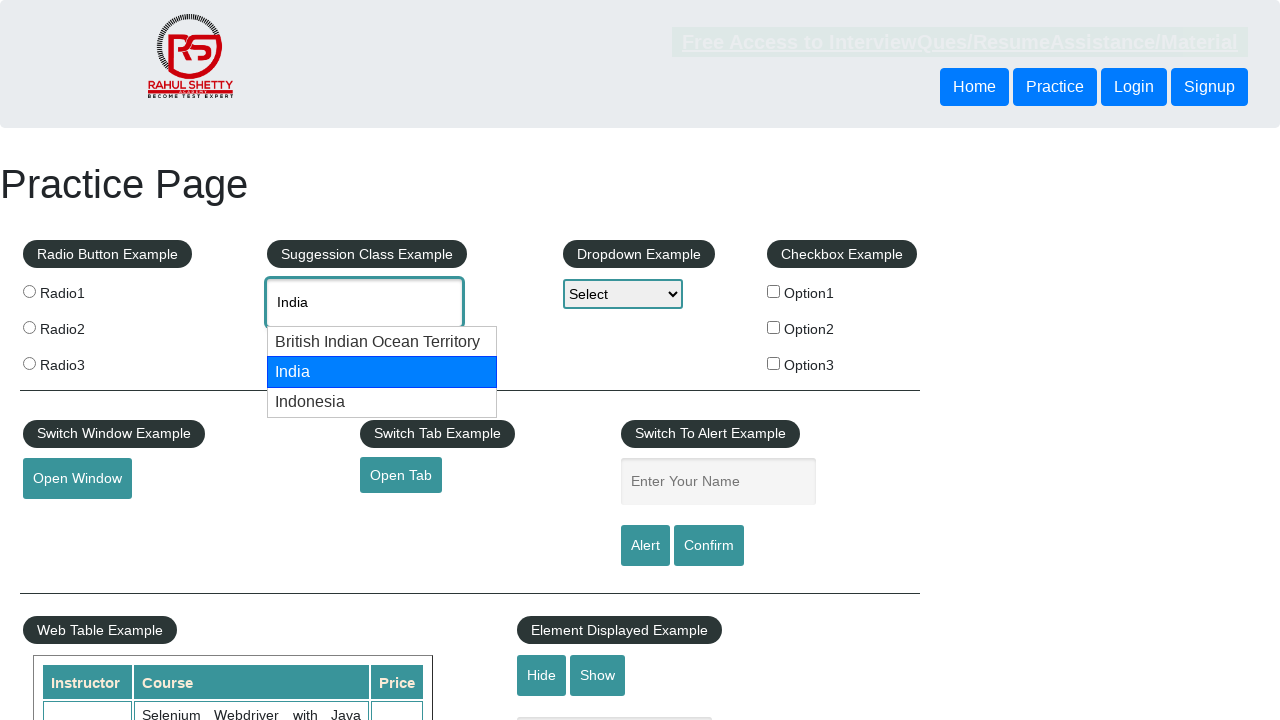

Retrieved autocomplete field value after navigation
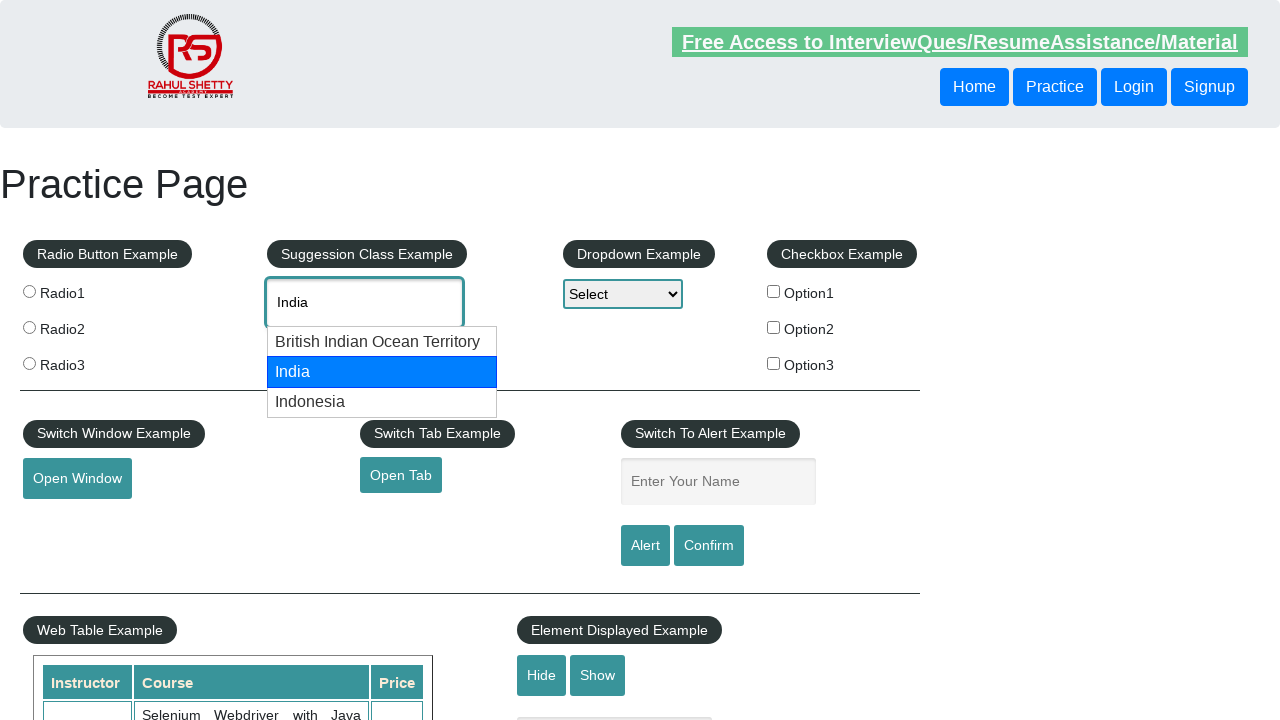

Printed selected value: None
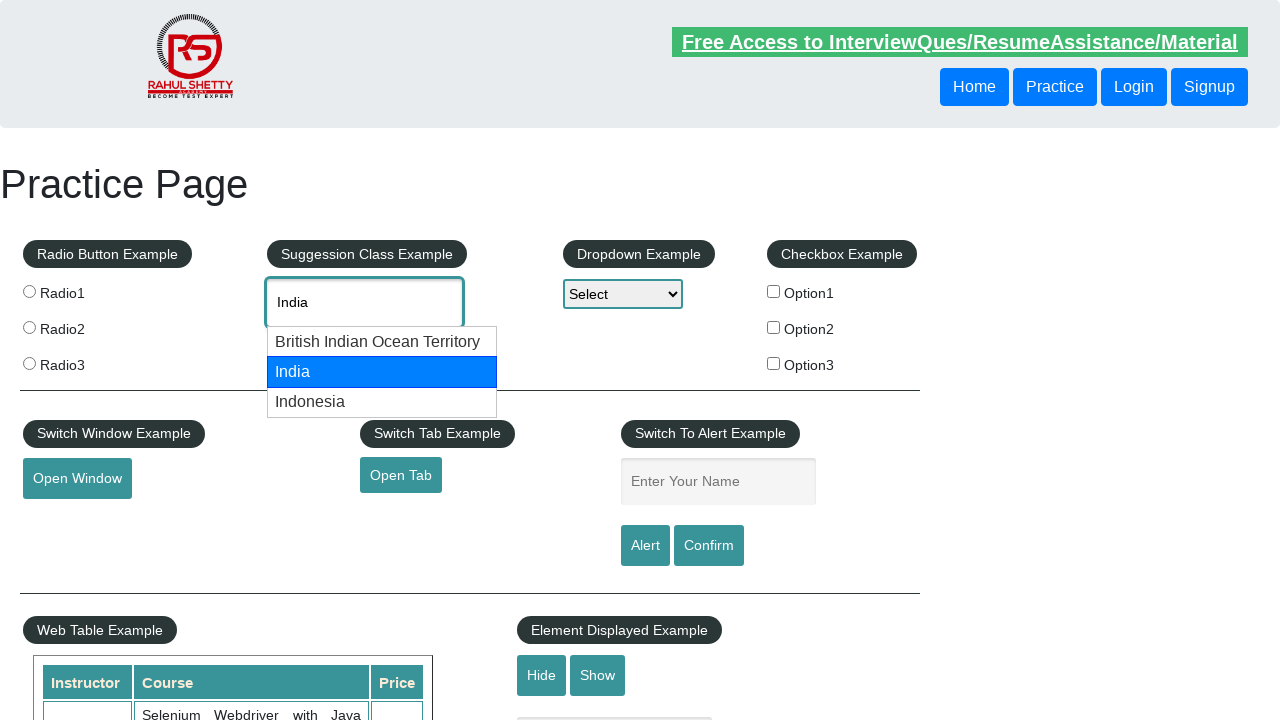

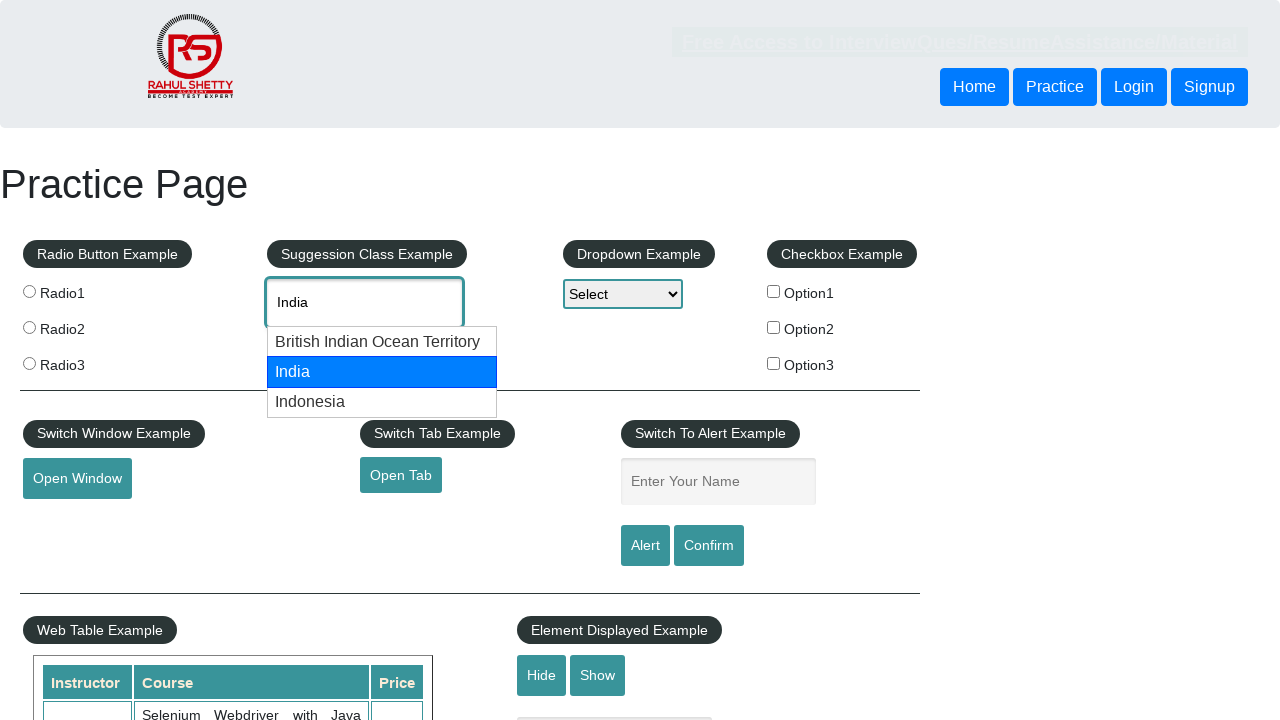